Tests drag and drop functionality on the jQuery UI droppable demo page by dragging an element and dropping it onto a target droppable area within an iframe.

Starting URL: https://jqueryui.com/droppable/

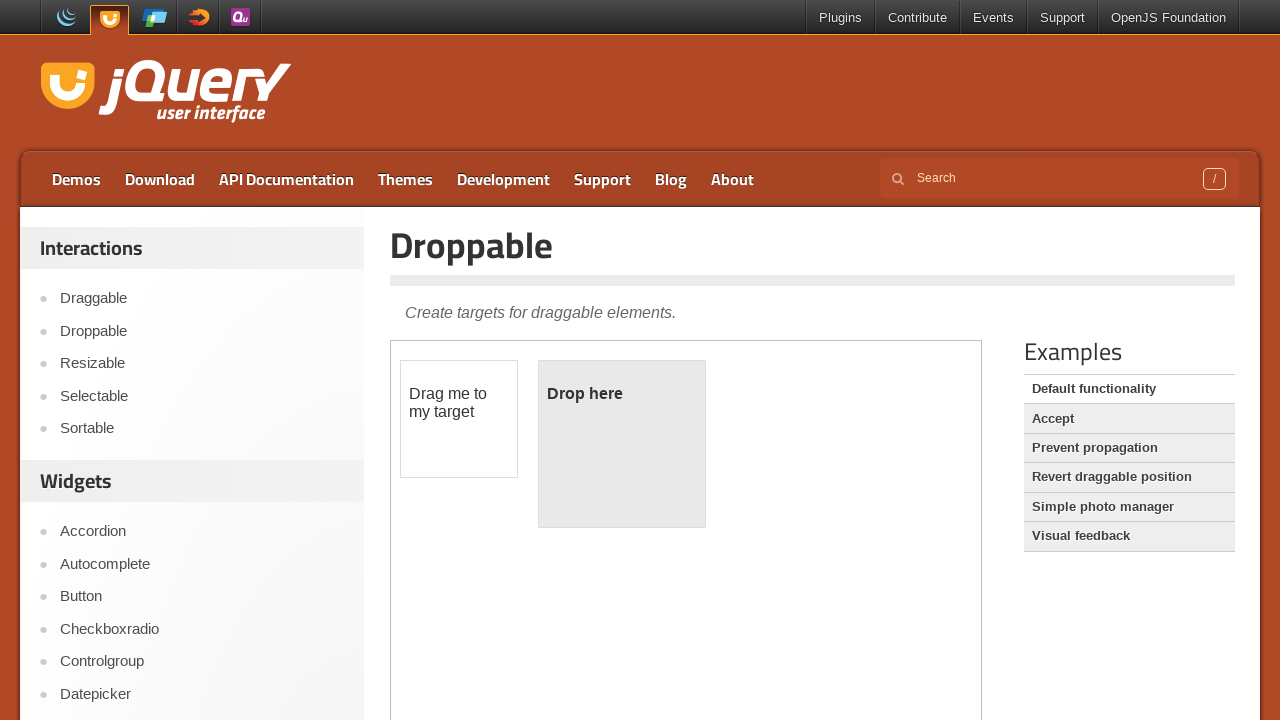

Located the iframe containing the drag and drop demo
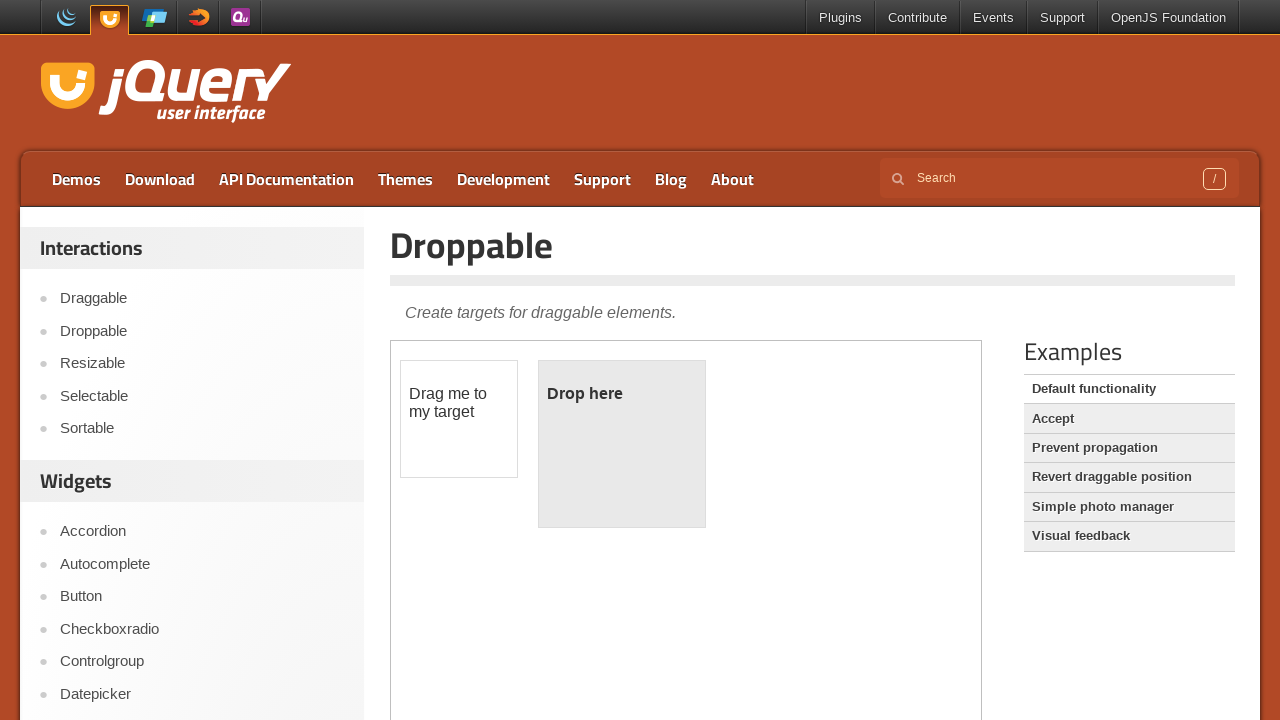

Located the draggable element (#draggable) within the iframe
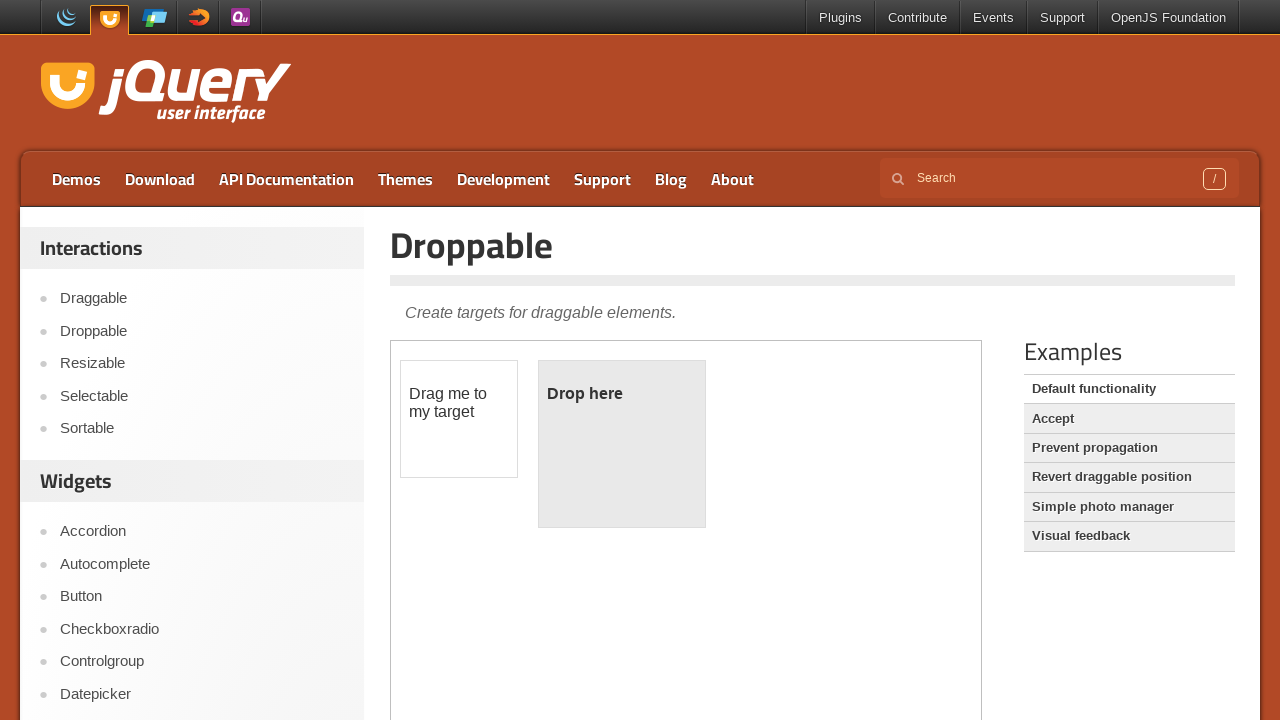

Located the droppable target element (#droppable) within the iframe
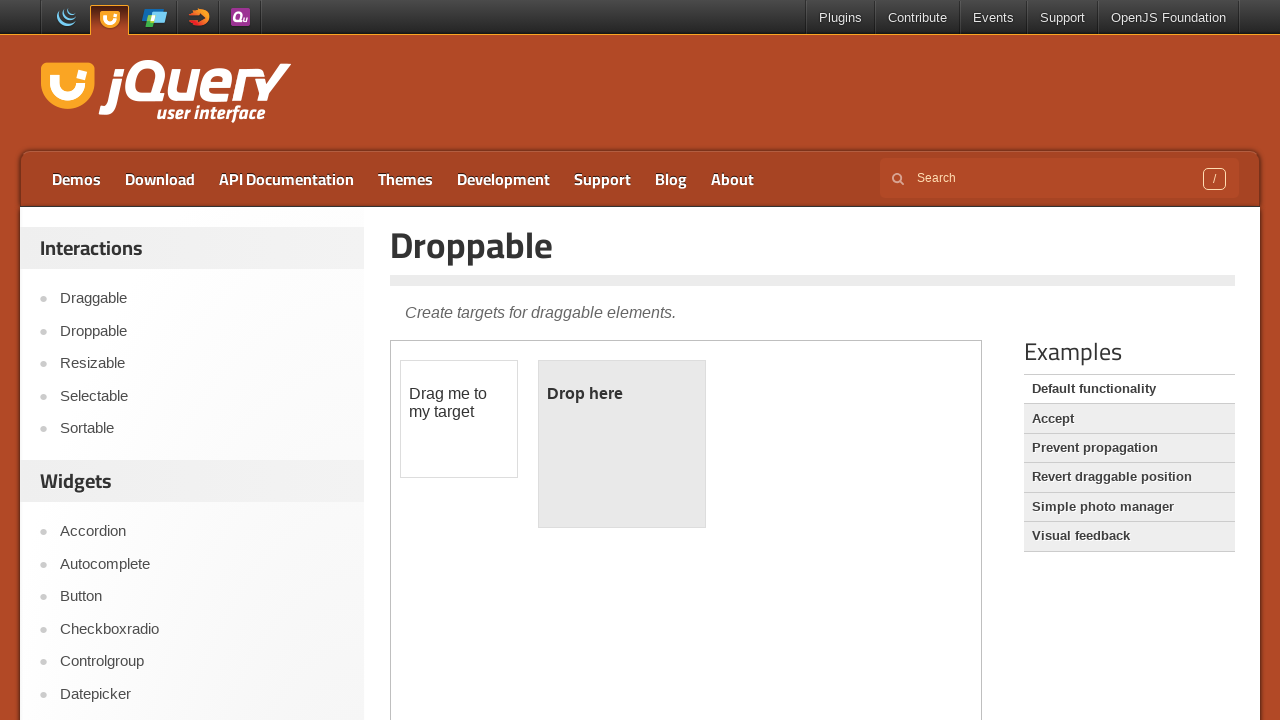

Dragged the draggable element and dropped it onto the droppable target area at (622, 444)
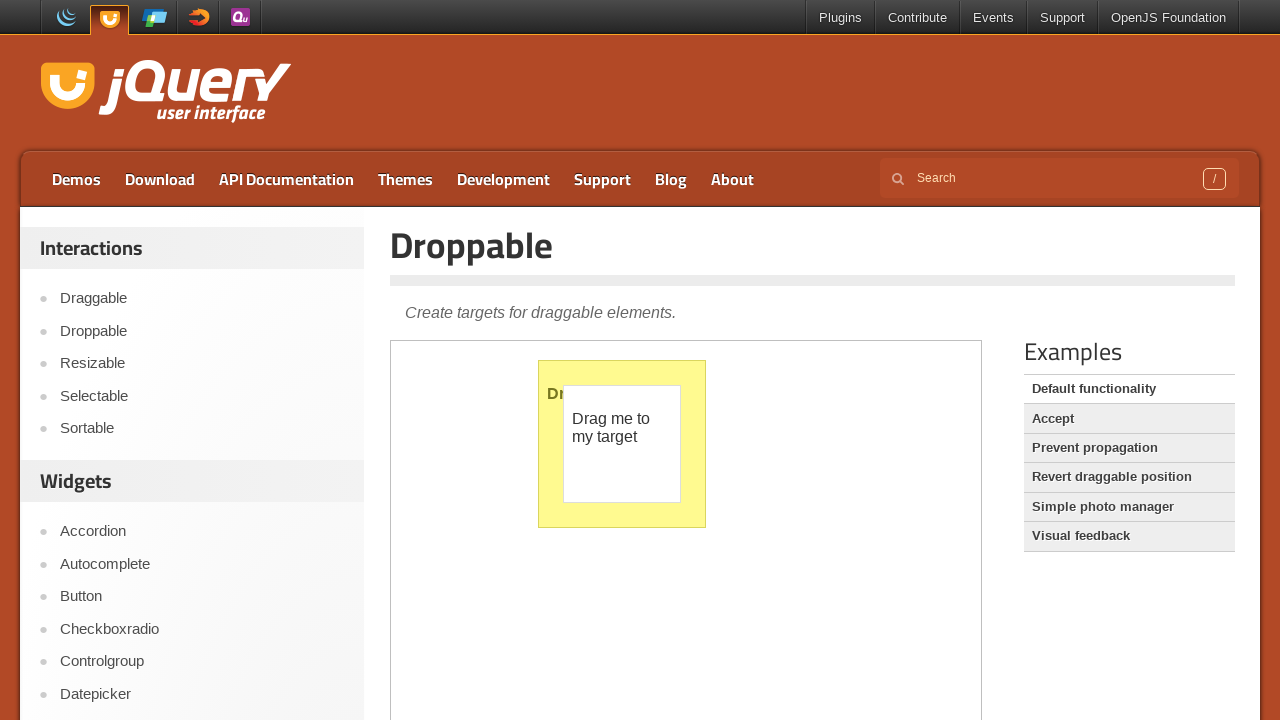

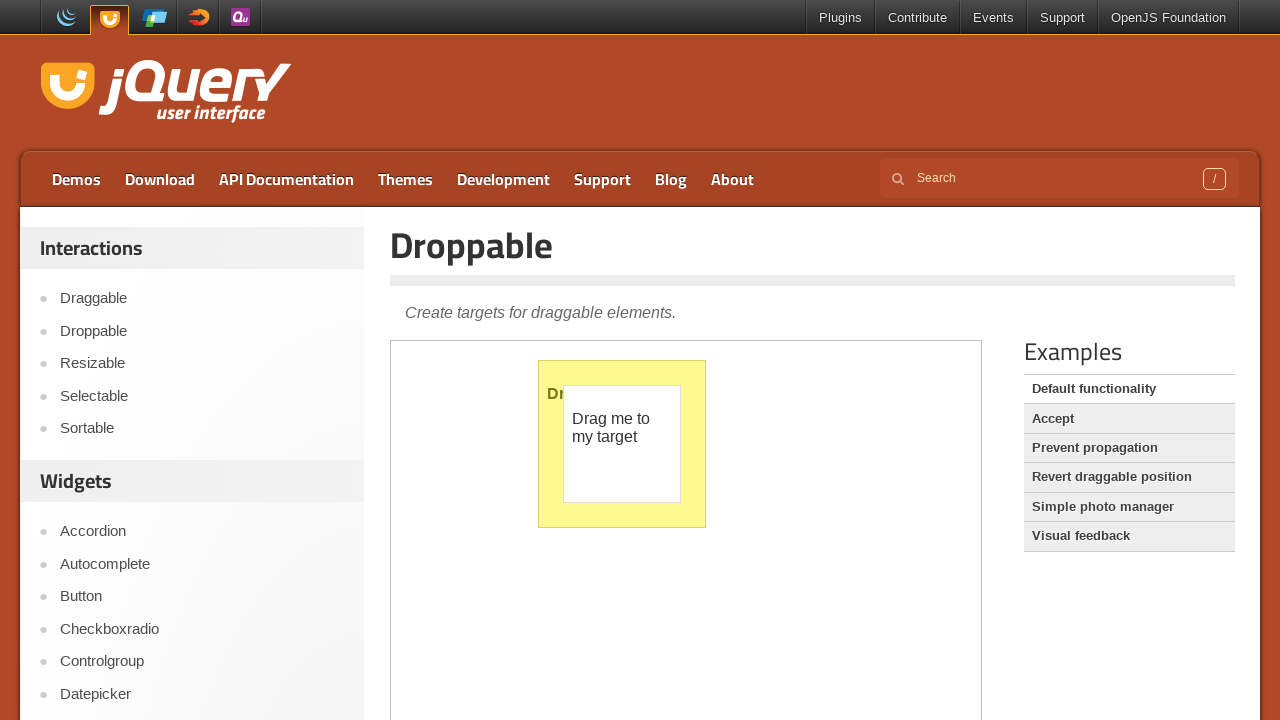